Tests window handling functionality by clicking a button to open a new window, switching between windows, and verifying navigation

Starting URL: http://demo.automationtesting.in/Windows.html

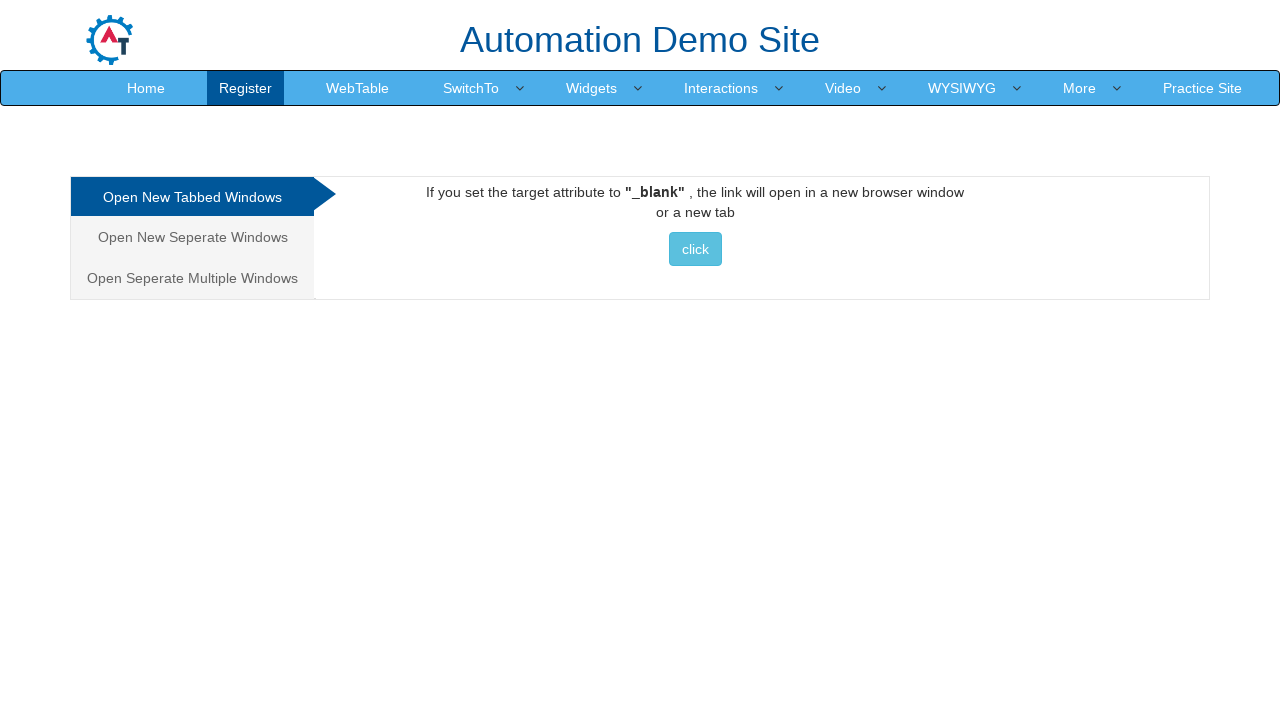

Clicked tabbed button to open new window at (695, 249) on #Tabbed>a>button
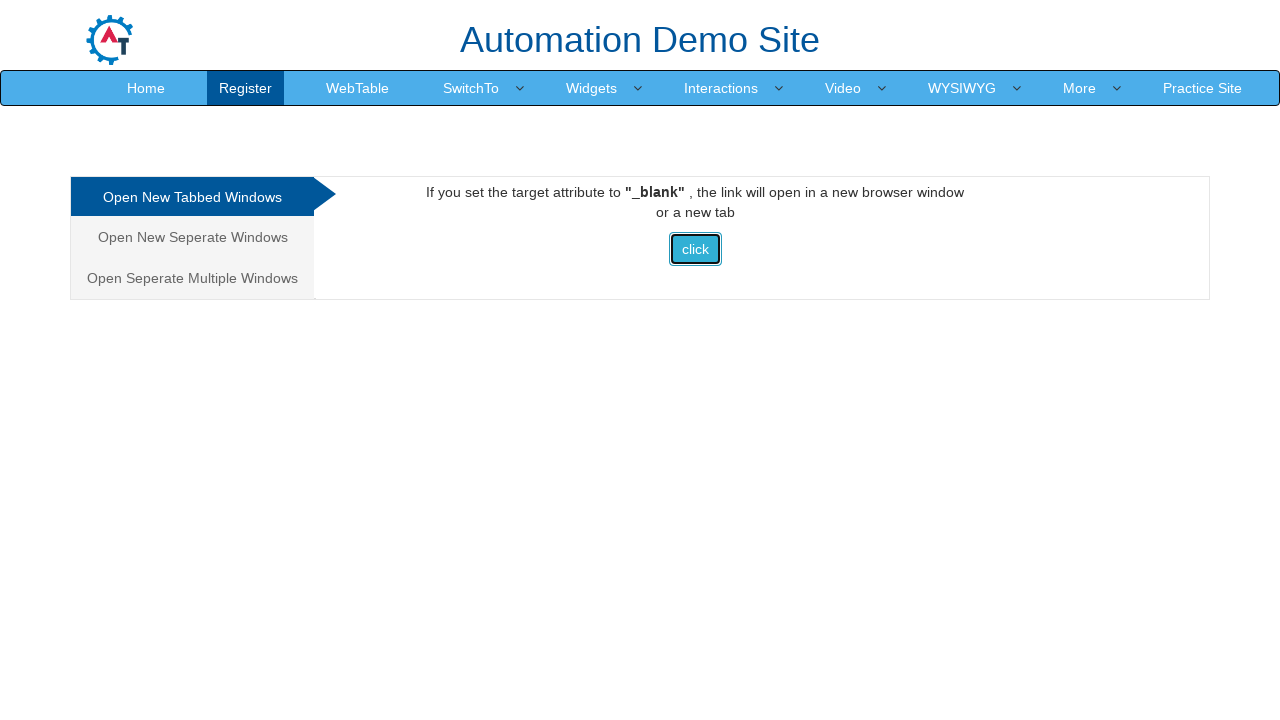

Waited for new window to open
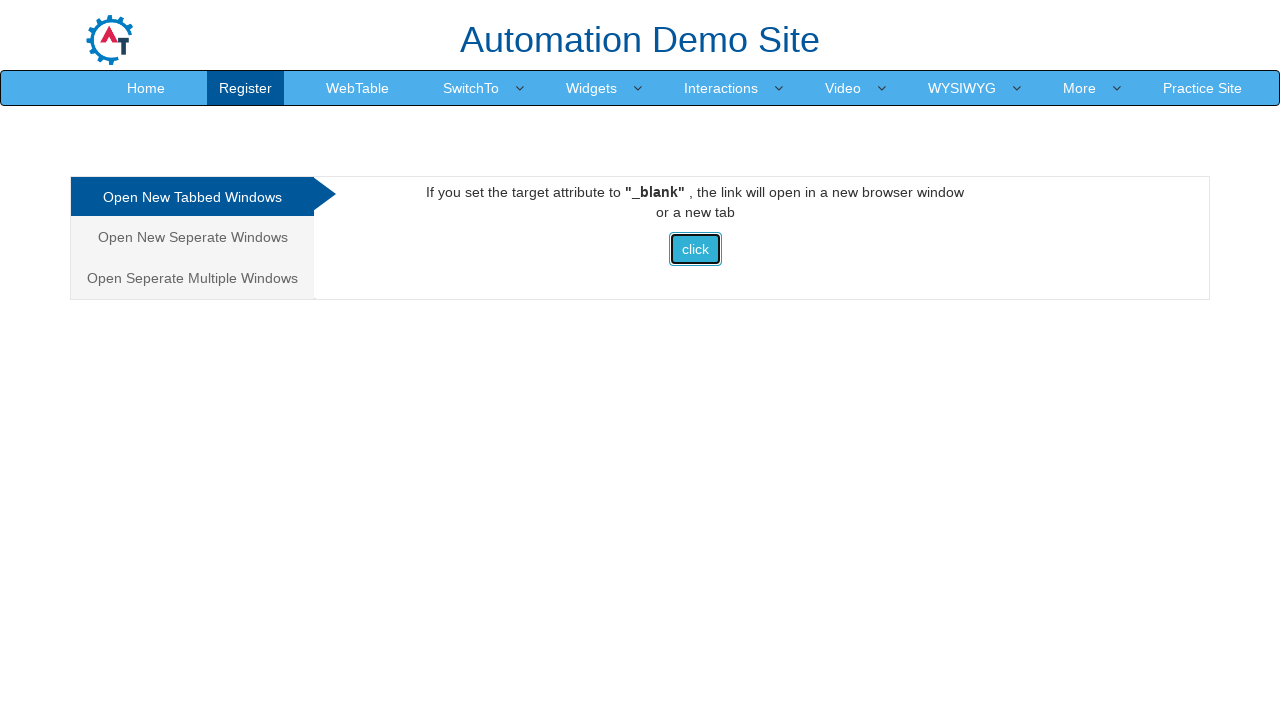

Retrieved all open pages from context
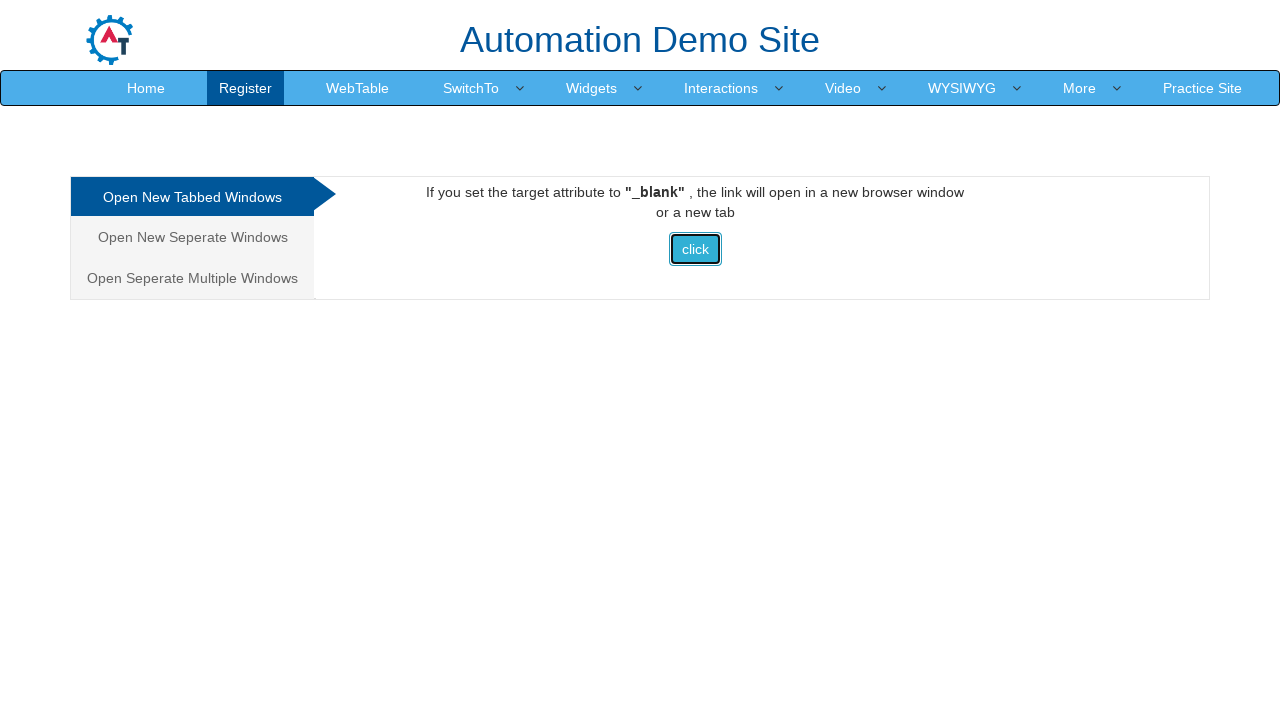

Switched to new window (index 1)
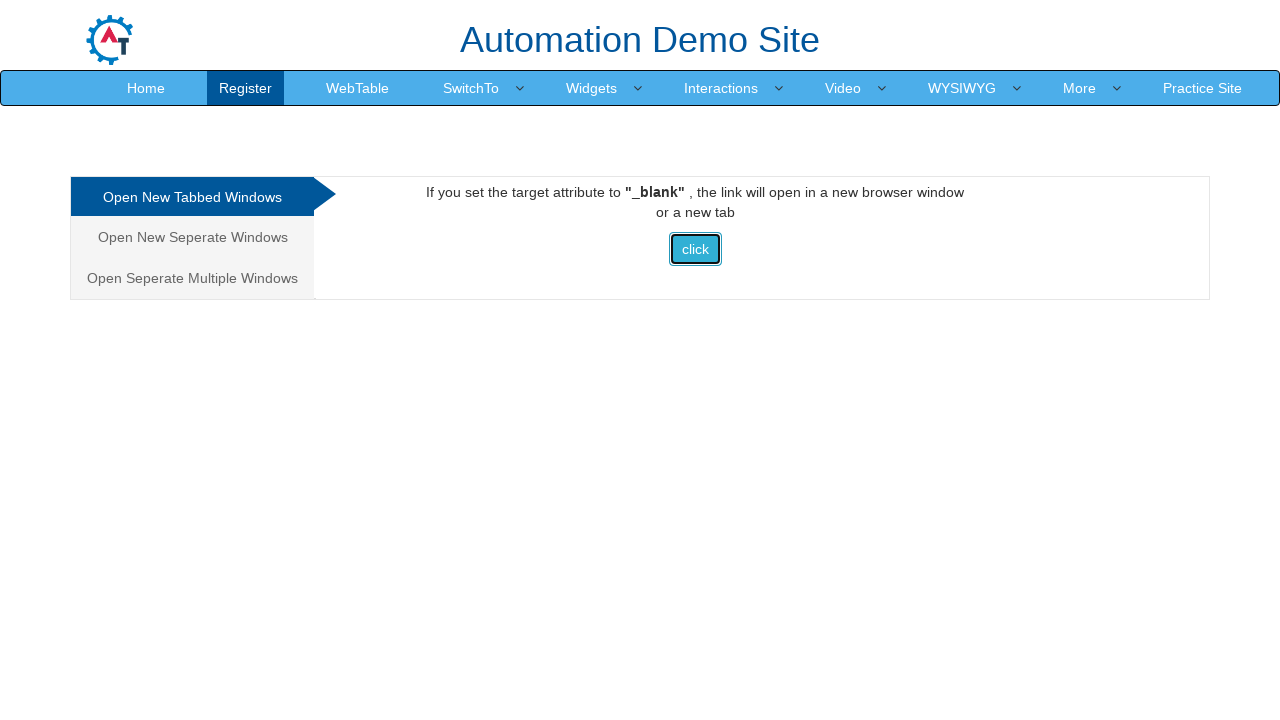

New page loaded successfully
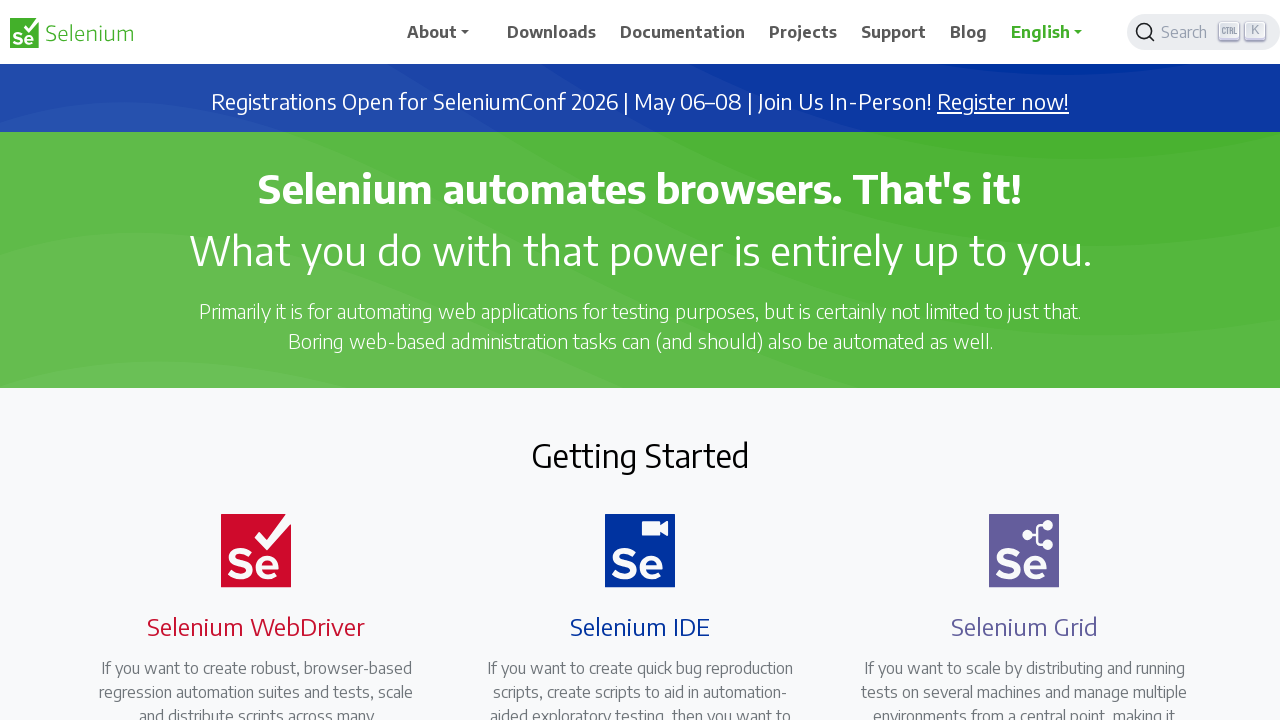

Closed new window
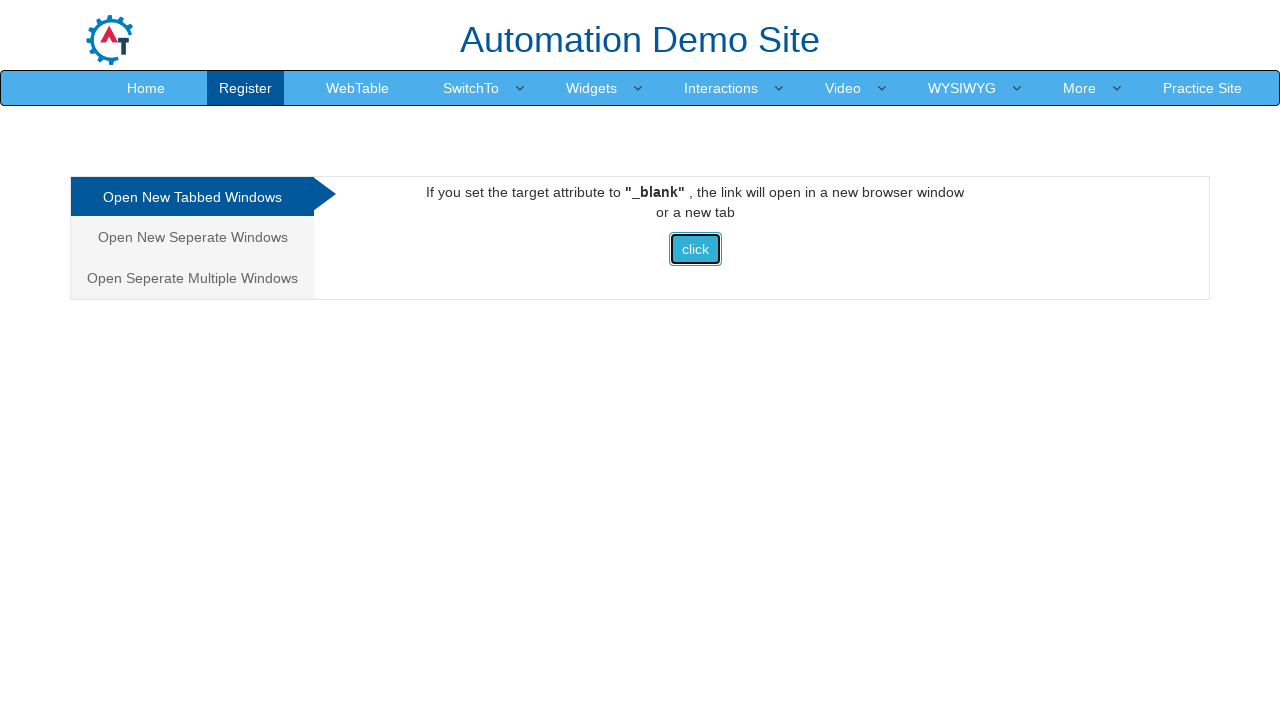

Continuing with original page context
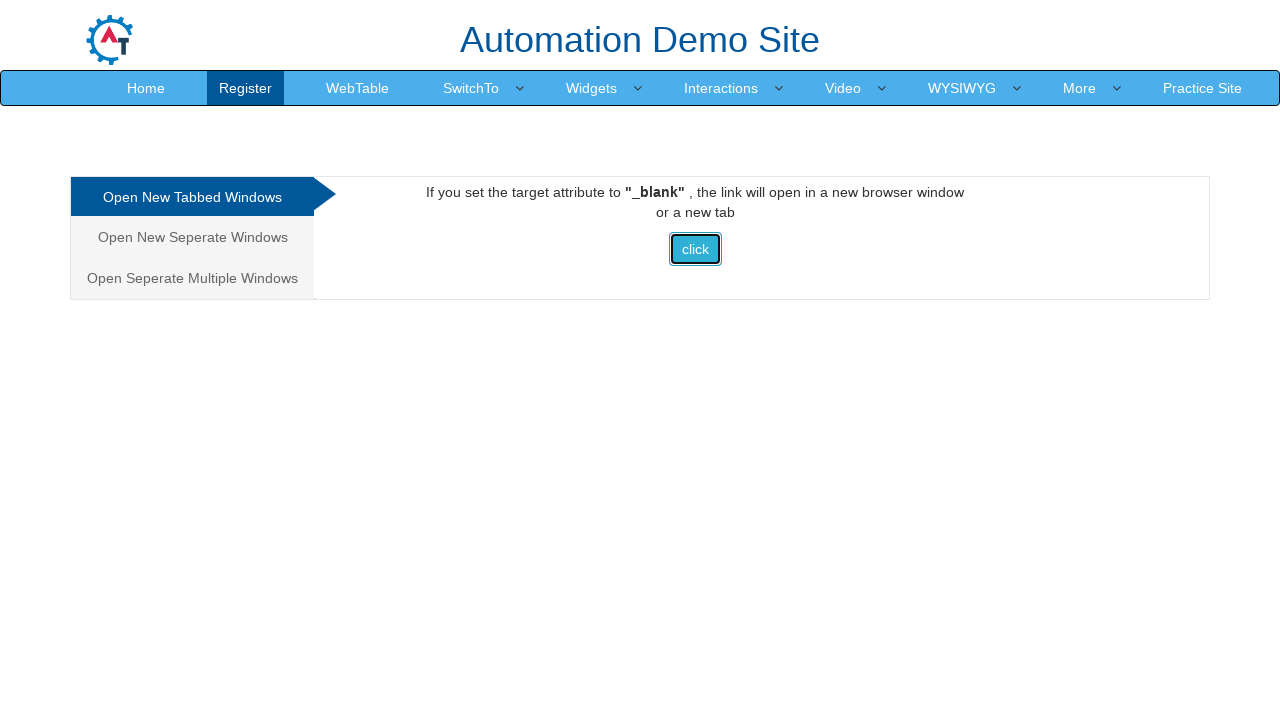

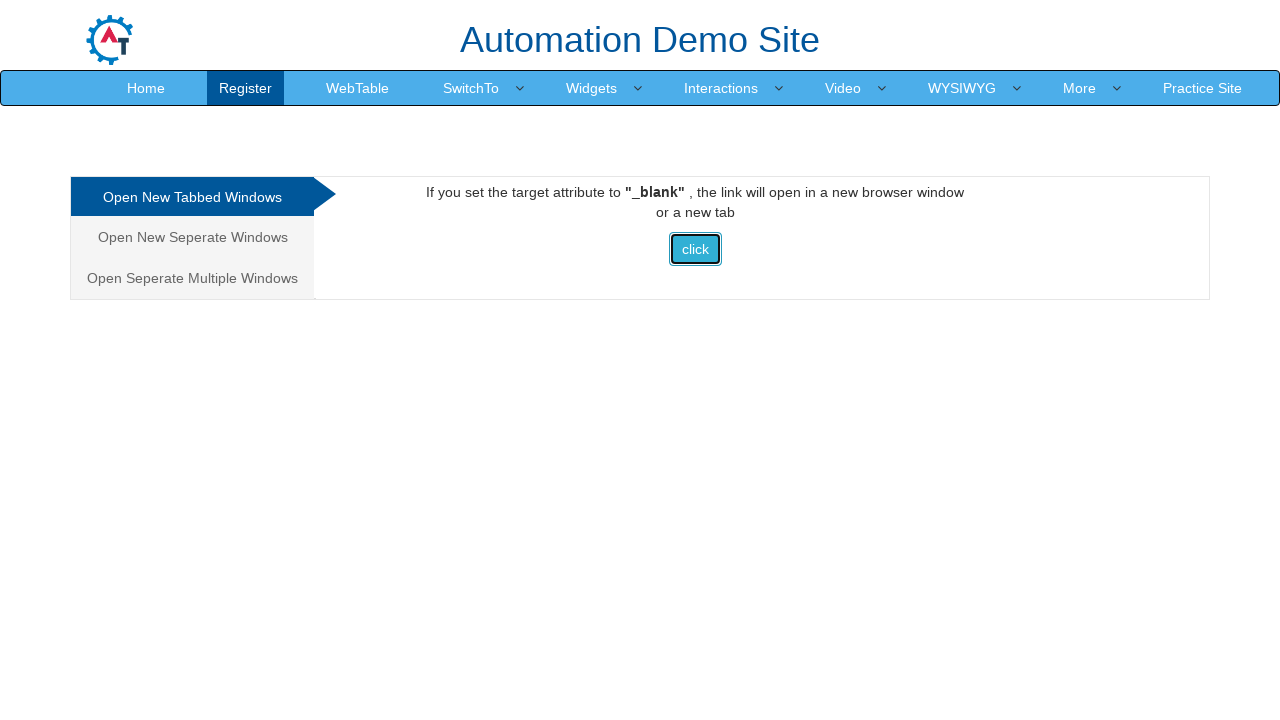